Navigates to Rahul Shetty Academy homepage and retrieves basic page information (URL and title)

Starting URL: https://rahulshettyacademy.com/

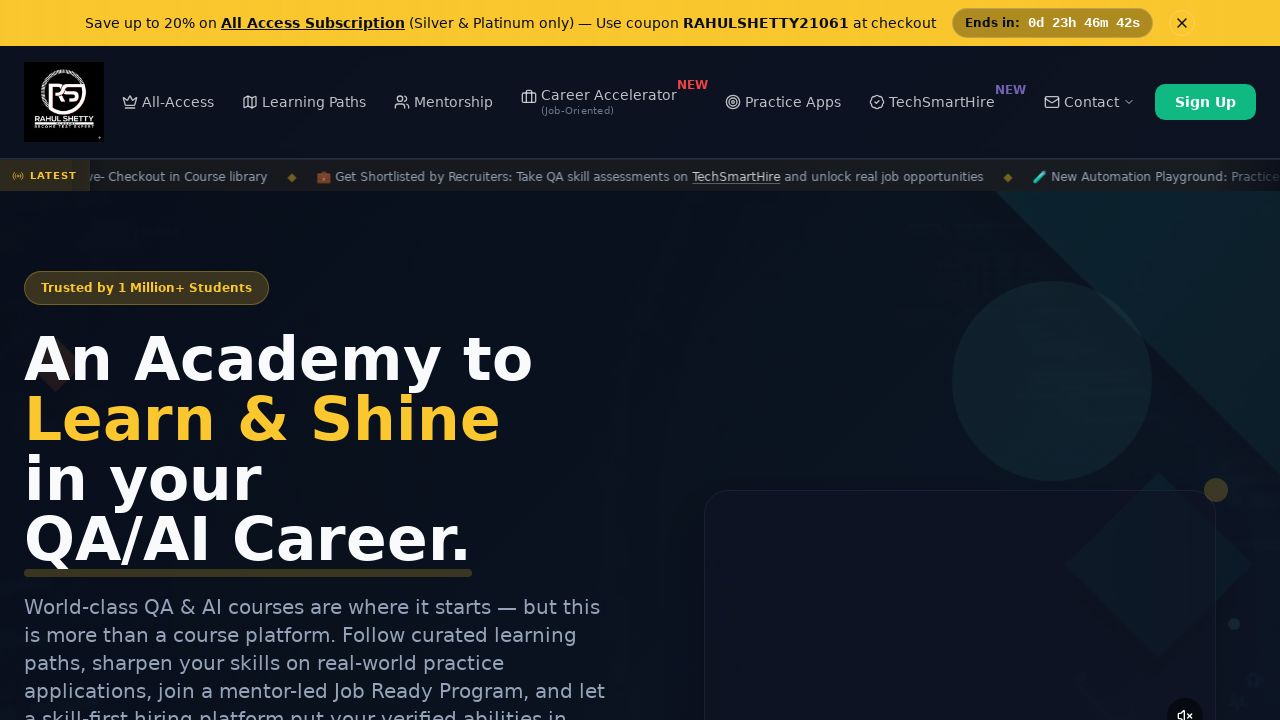

Retrieved current page URL: https://rahulshettyacademy.com/
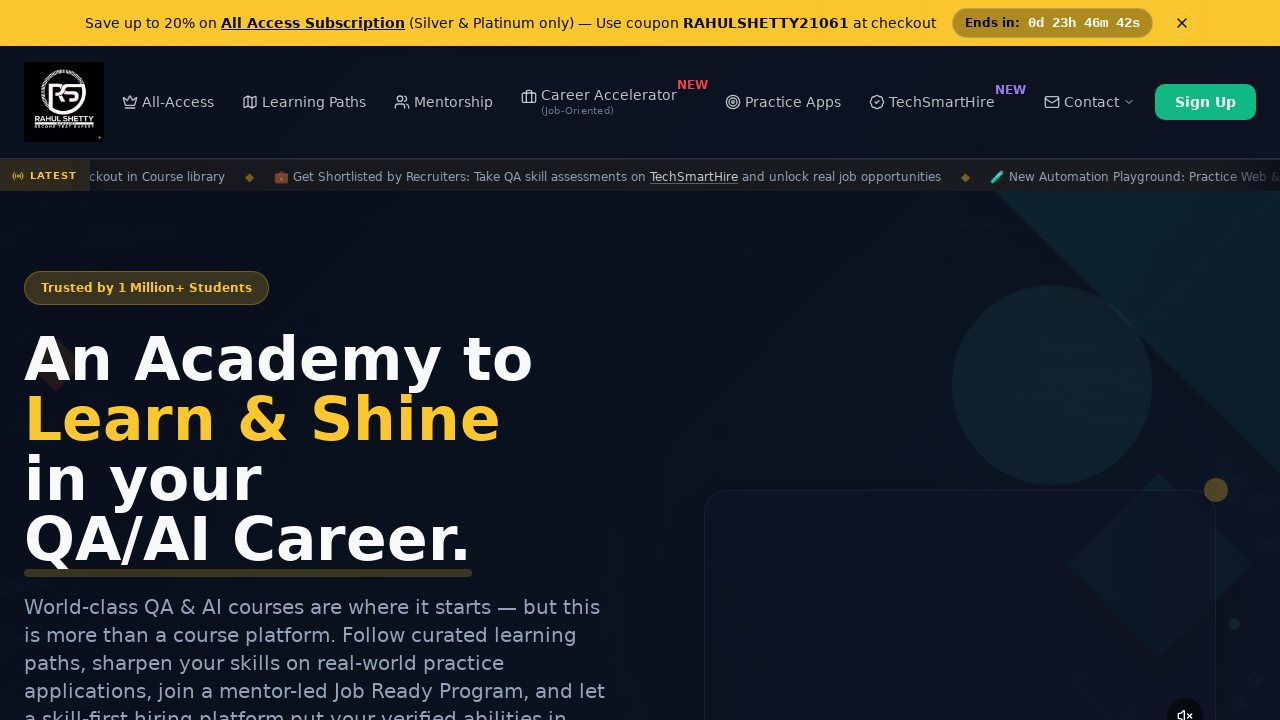

Retrieved page title: Rahul Shetty Academy | QA Automation, Playwright, AI Testing & Online Training
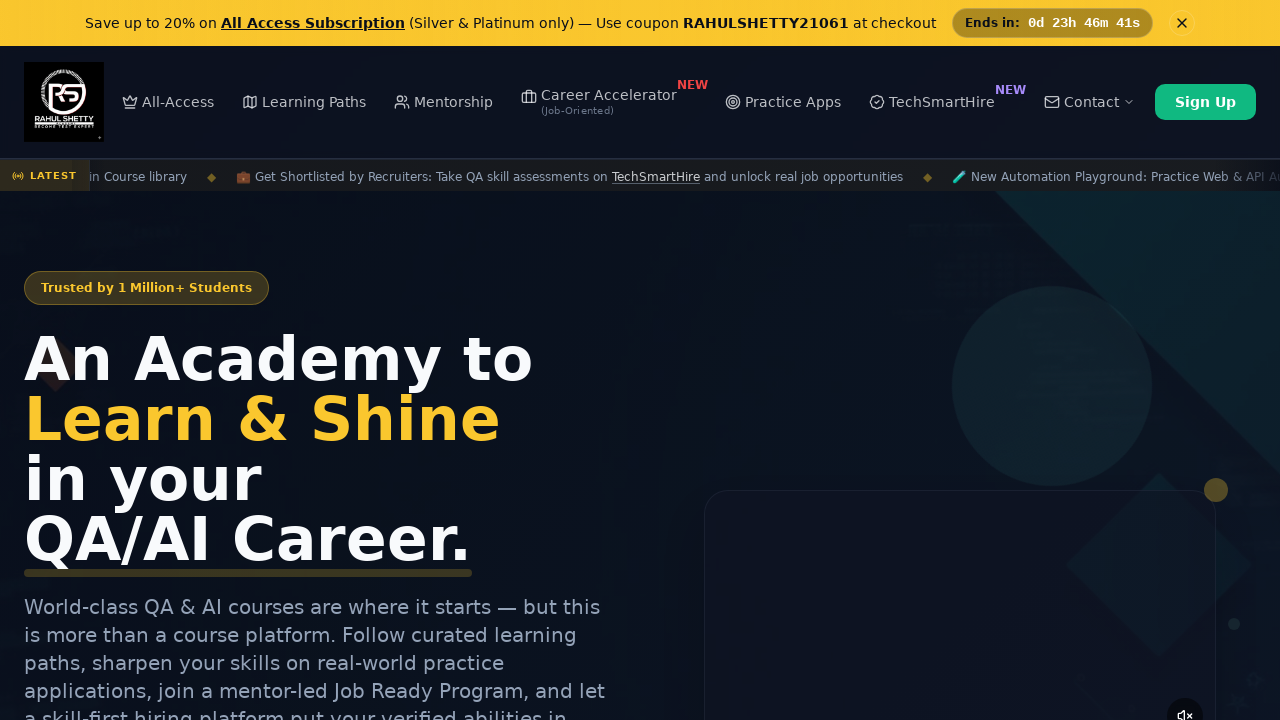

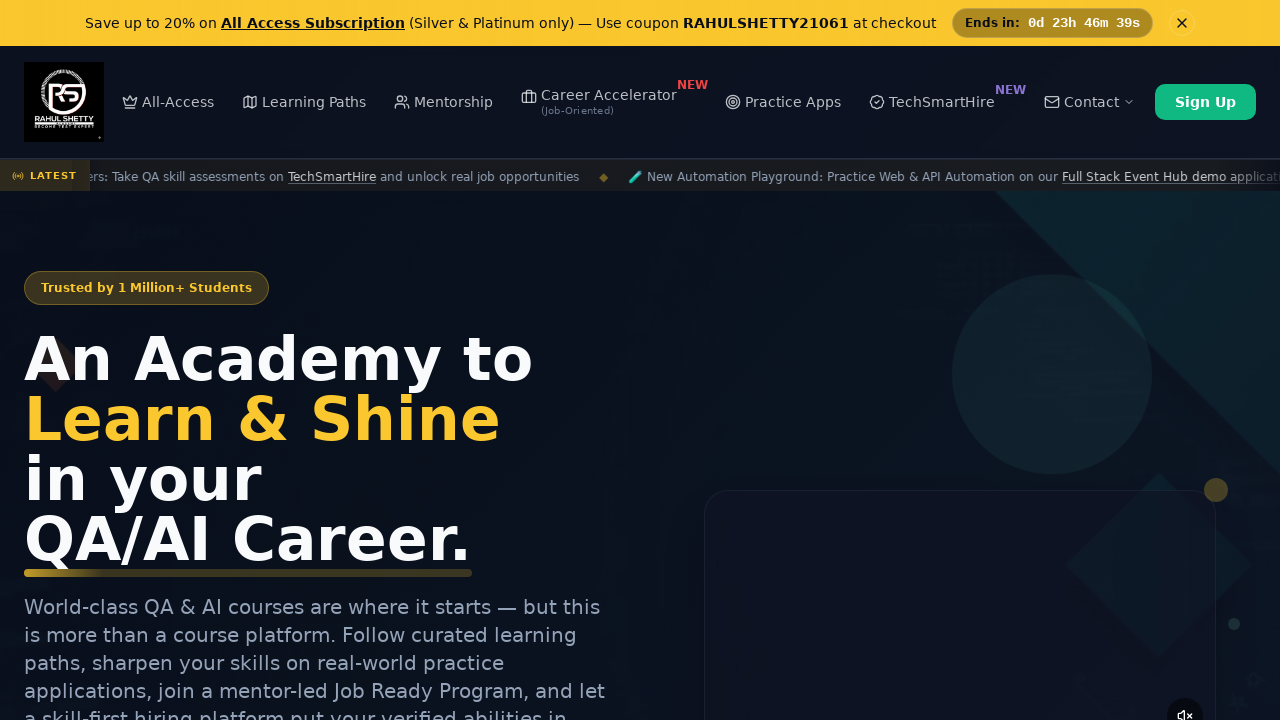